Tests user registration on ParaBank by filling out the registration form with personal details, address, and account credentials, then verifies the account was created successfully.

Starting URL: https://parabank.parasoft.com/parabank/register.htm

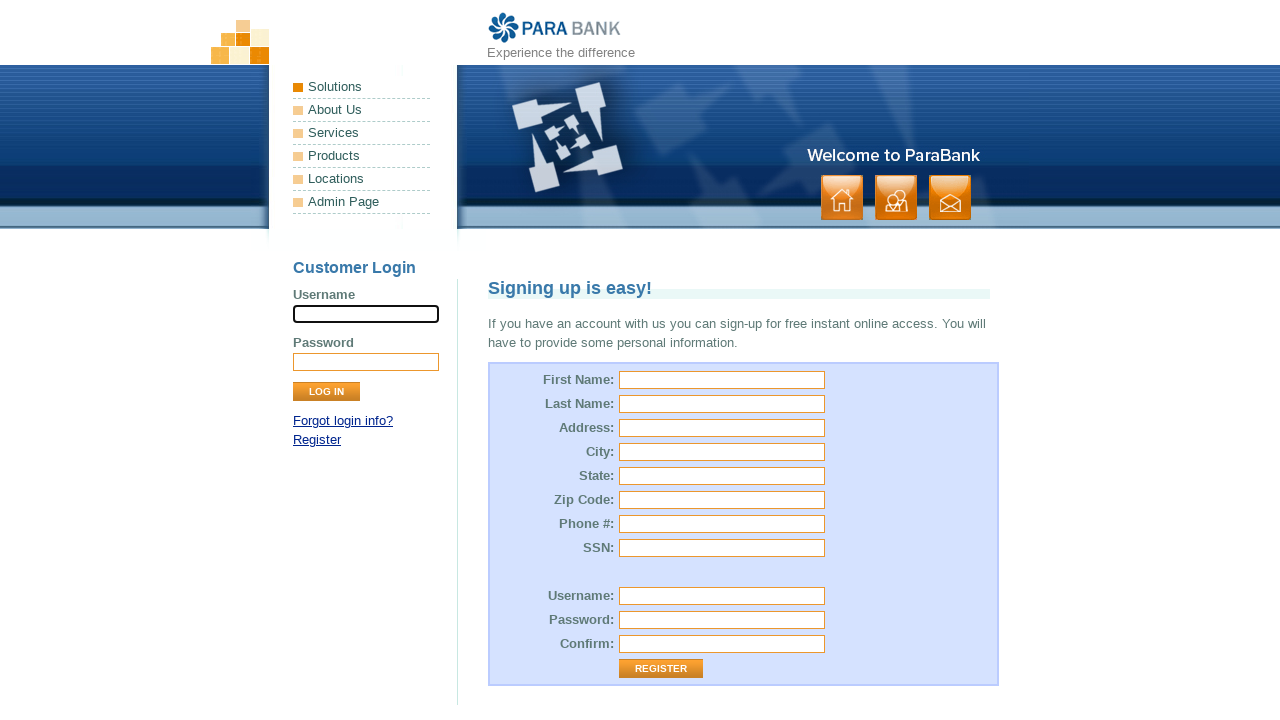

Filled first name field with 'testare' on input[id='customer.firstName']
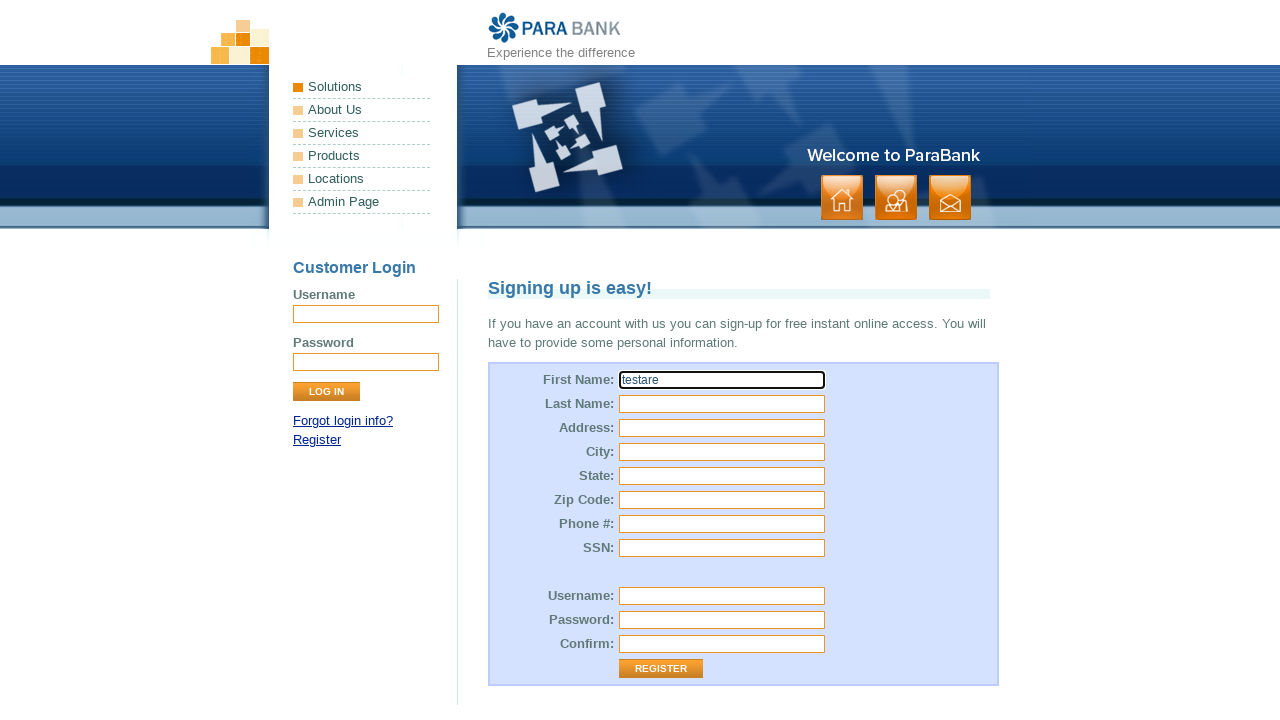

Filled last name field with 'testare' on input[id='customer.lastName']
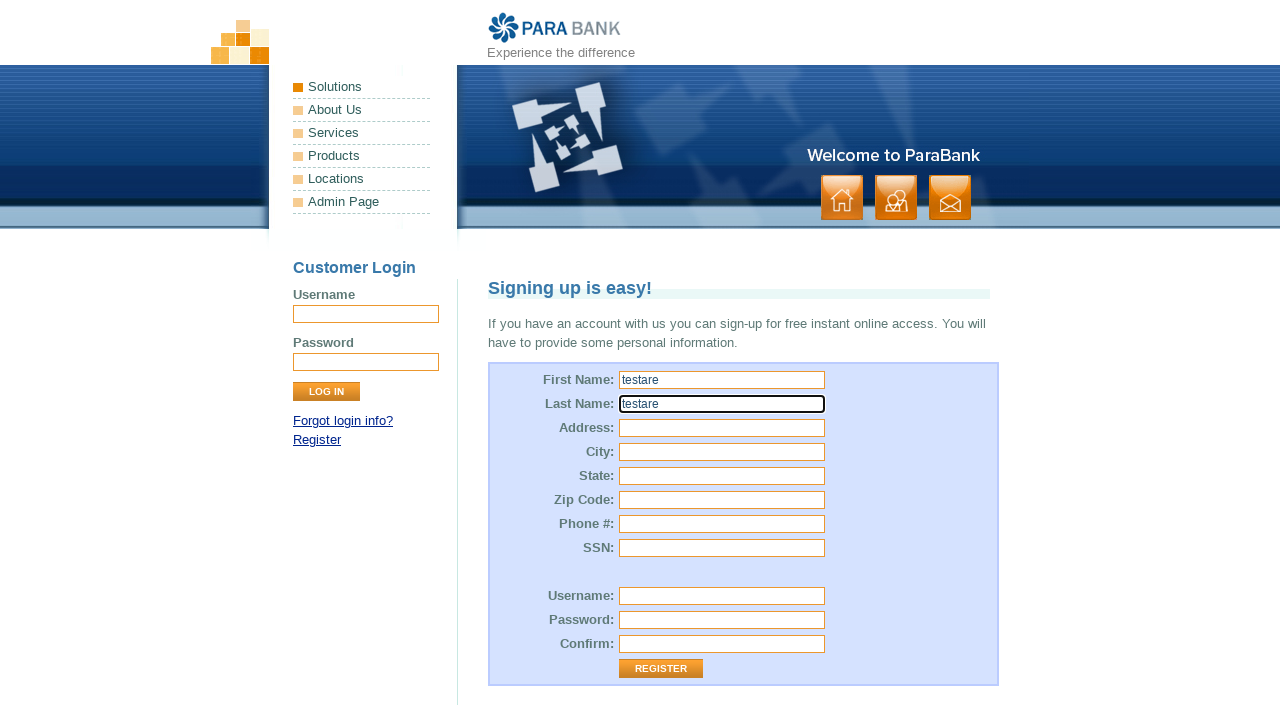

Filled street address field with 'Address' on input[id='customer.address.street']
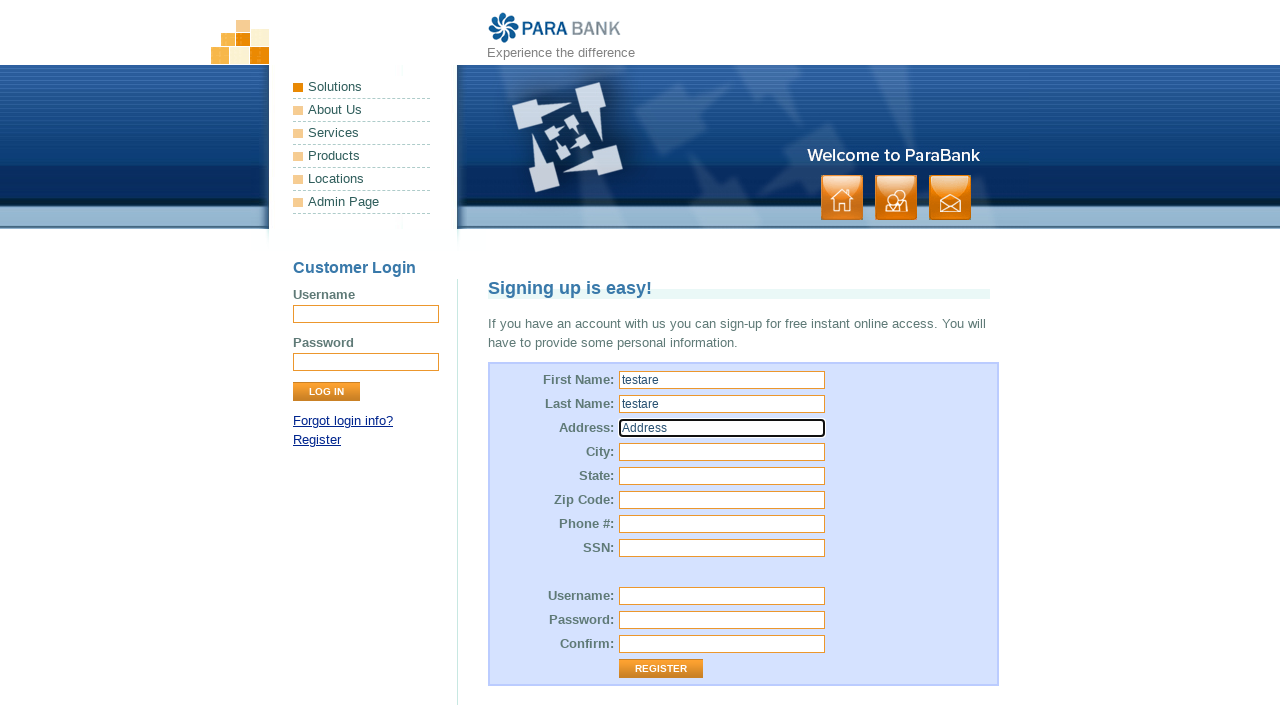

Filled city field with 'Mexico' on input[id='customer.address.city']
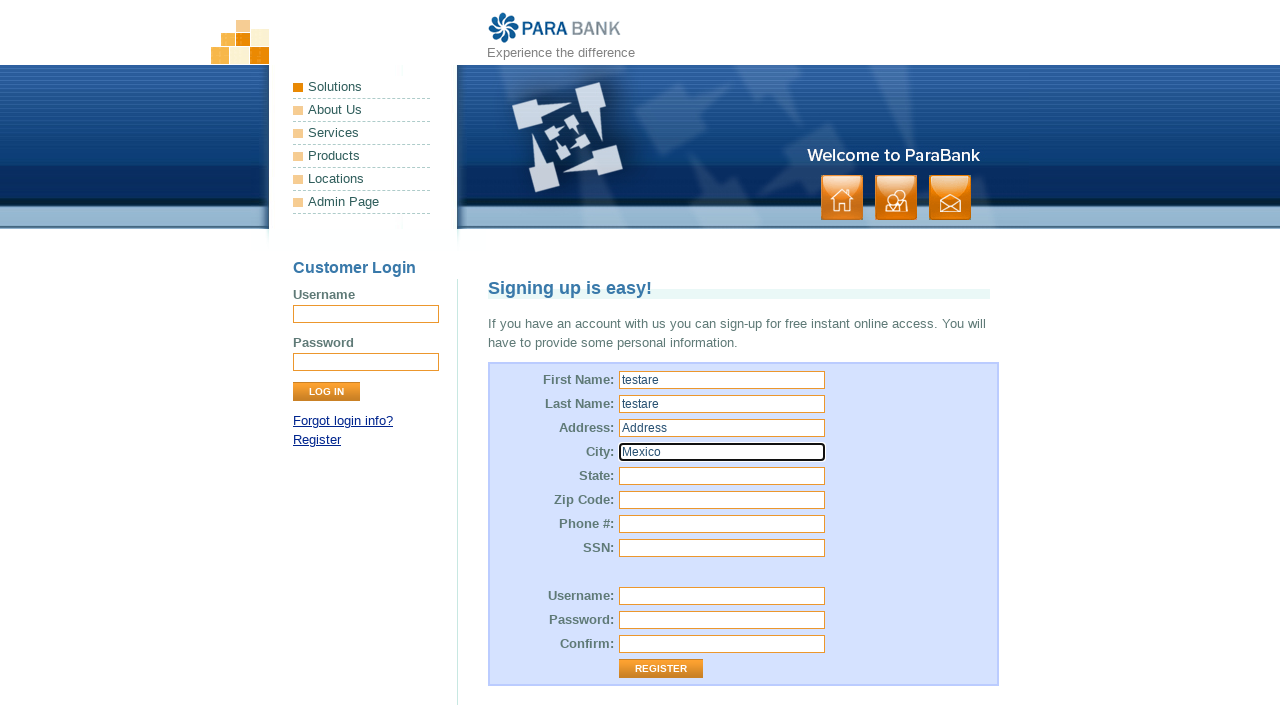

Filled state field with 'Mexico' on input[id='customer.address.state']
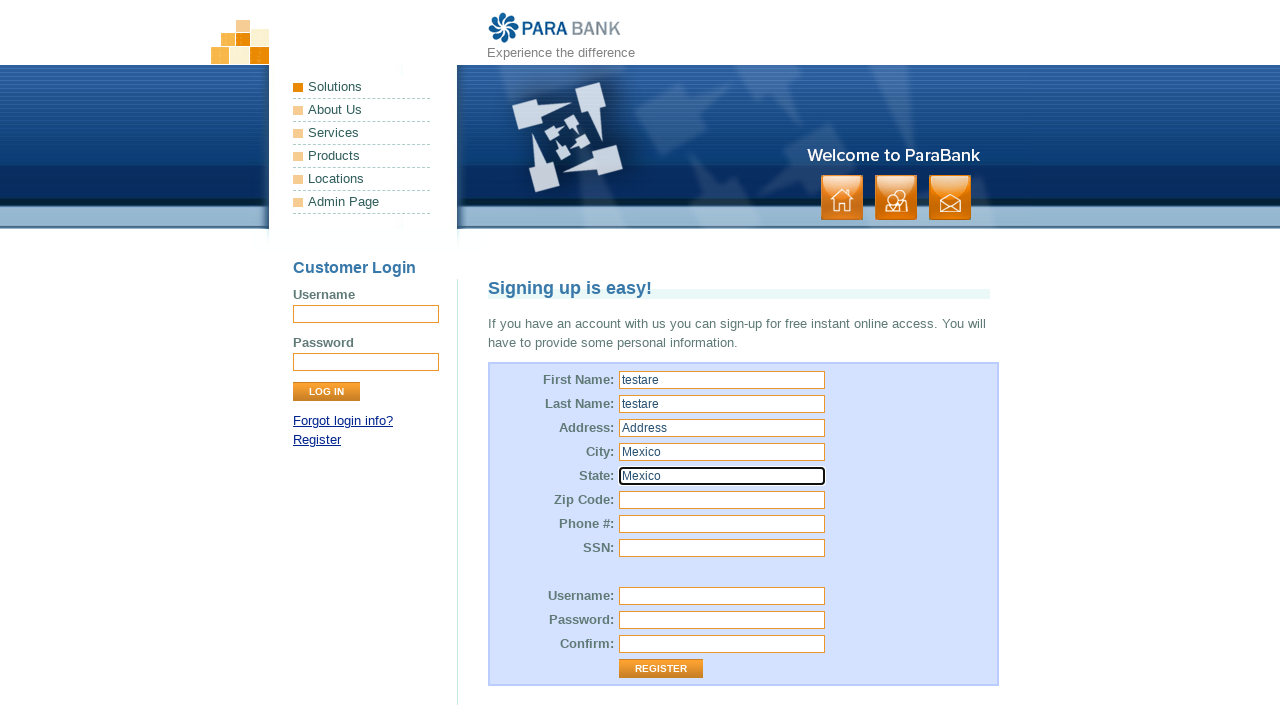

Filled zip code field with '13234' on input[id='customer.address.zipCode']
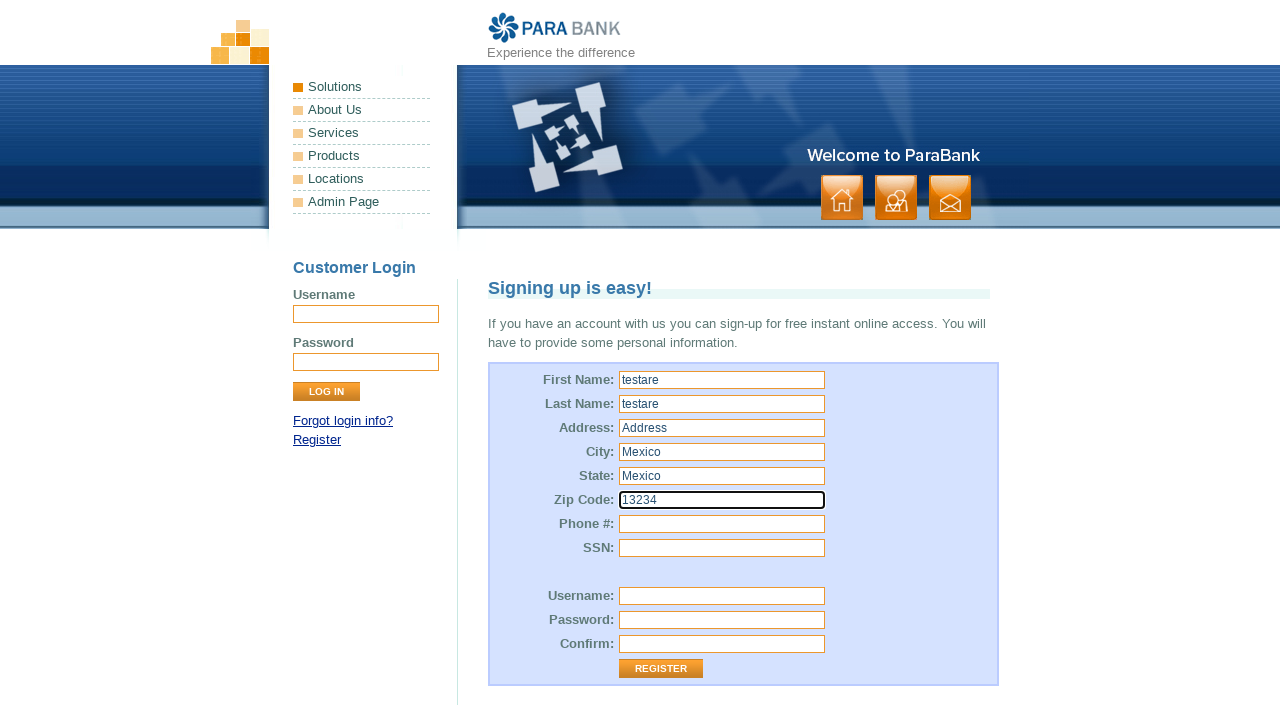

Filled phone number field with '455321112345' on input[id='customer.phoneNumber']
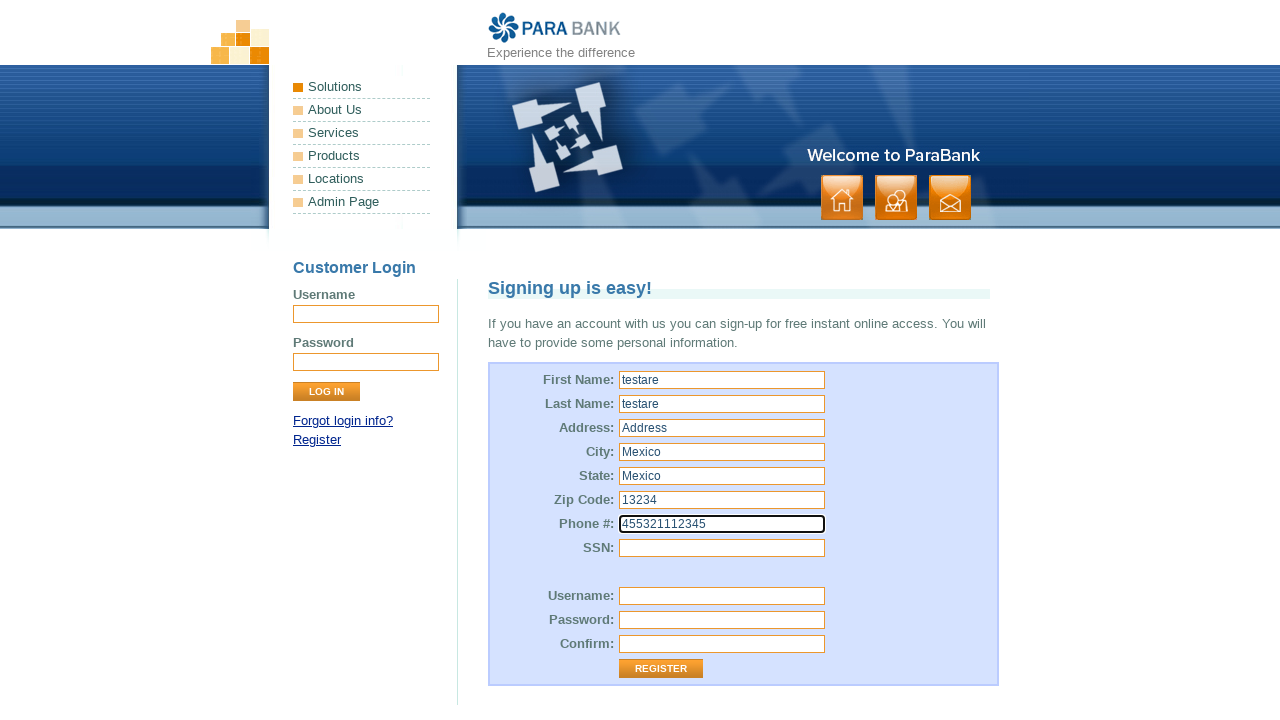

Filled SSN field with '2334556' on input[id='customer.ssn']
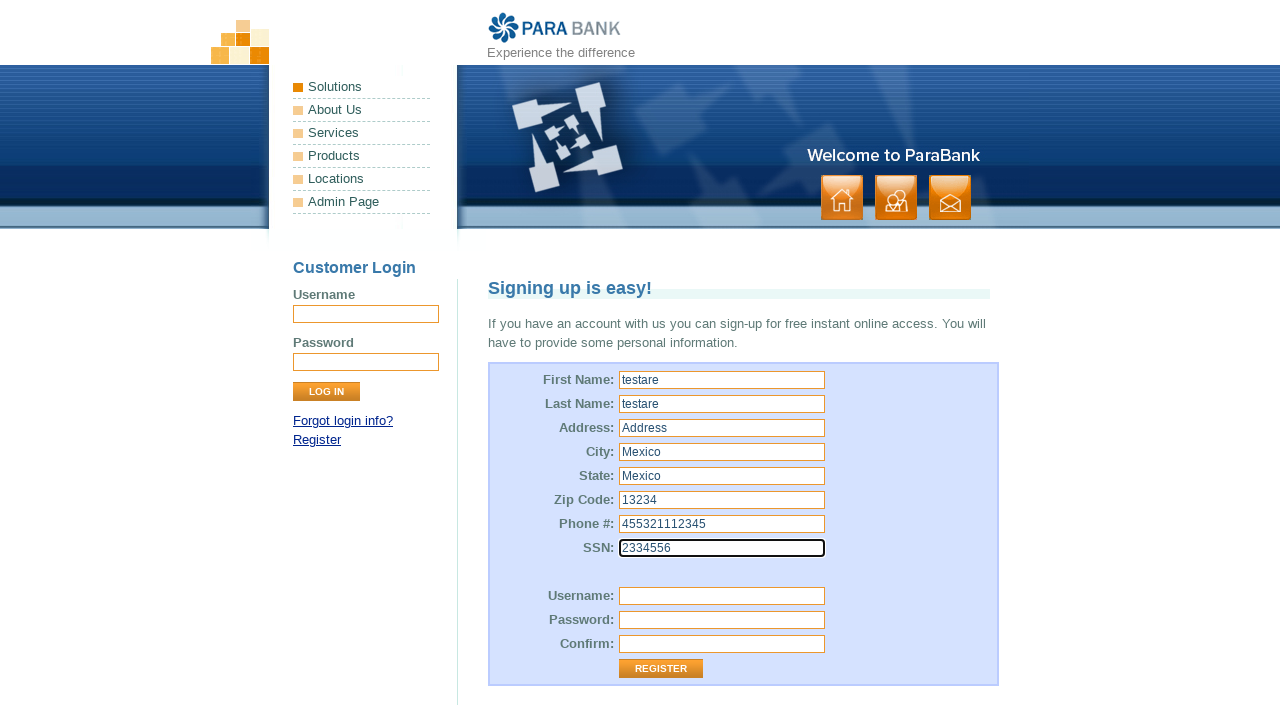

Filled username field with randomly generated username on input[id='customer.username']
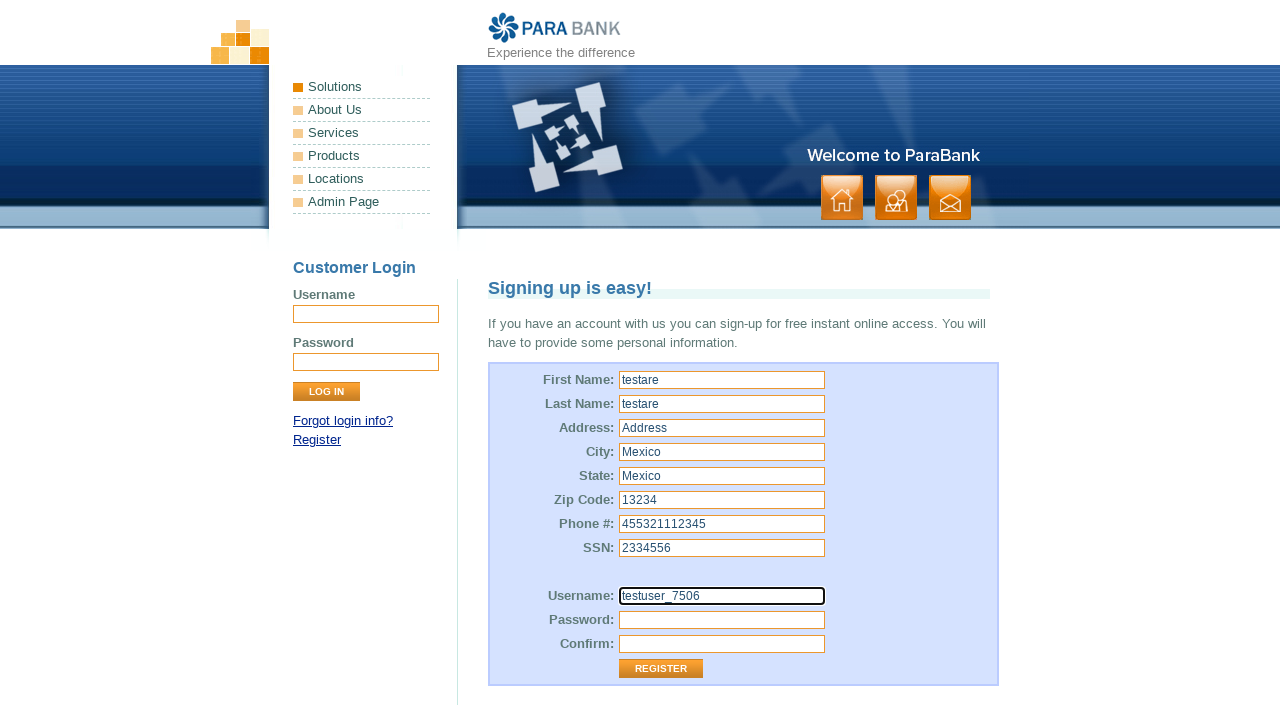

Filled password field with 'testare2' on input[id='customer.password']
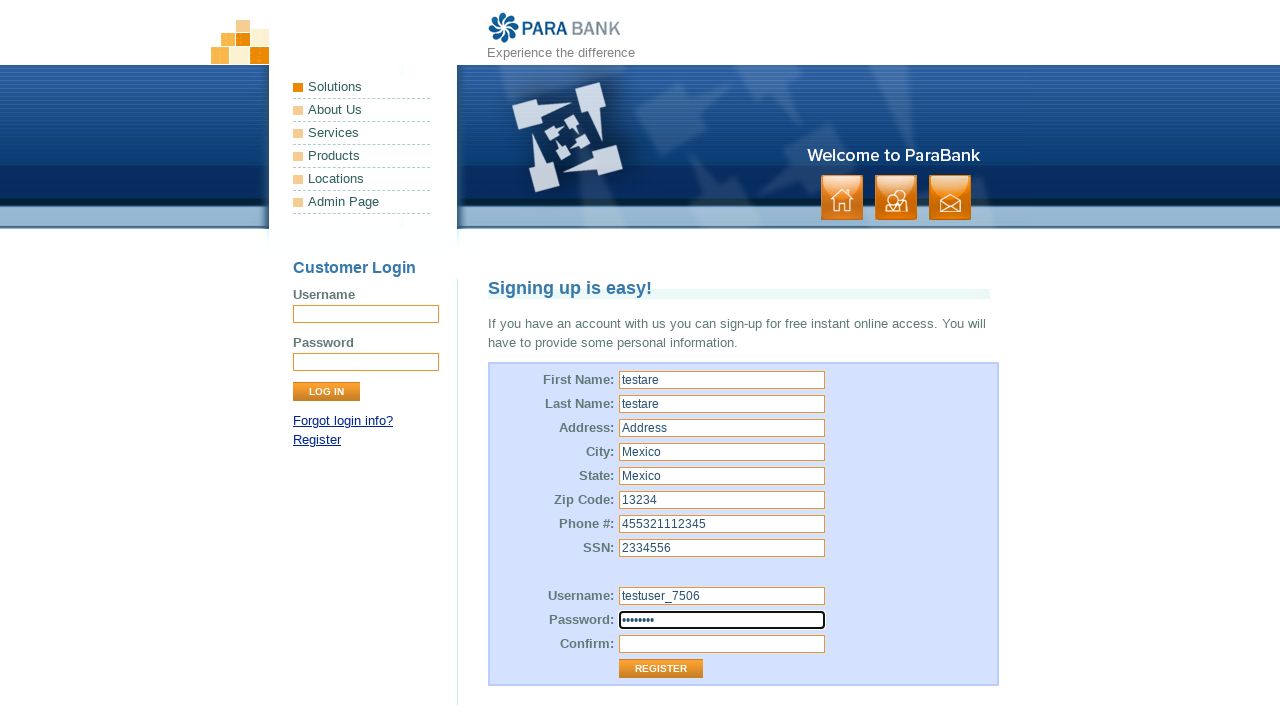

Filled repeated password field with 'testare2' on input[id='repeatedPassword']
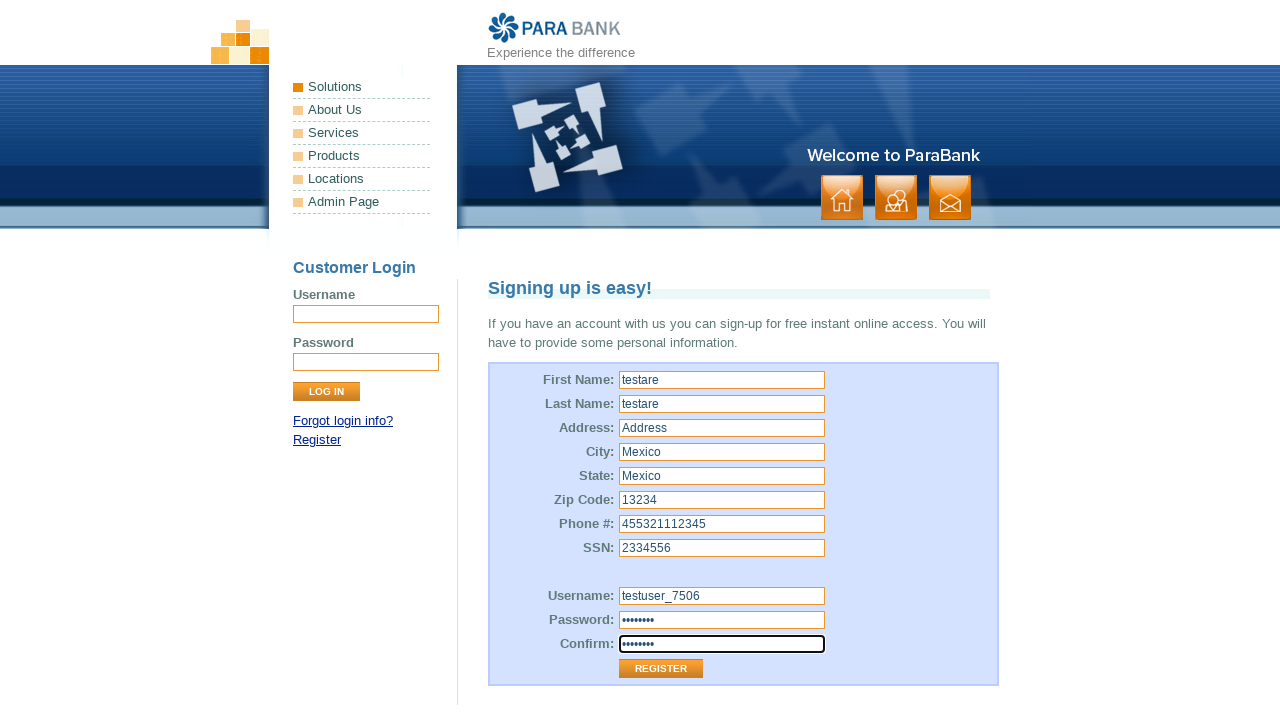

Clicked Register button to submit registration form at (661, 669) on input[value='Register']
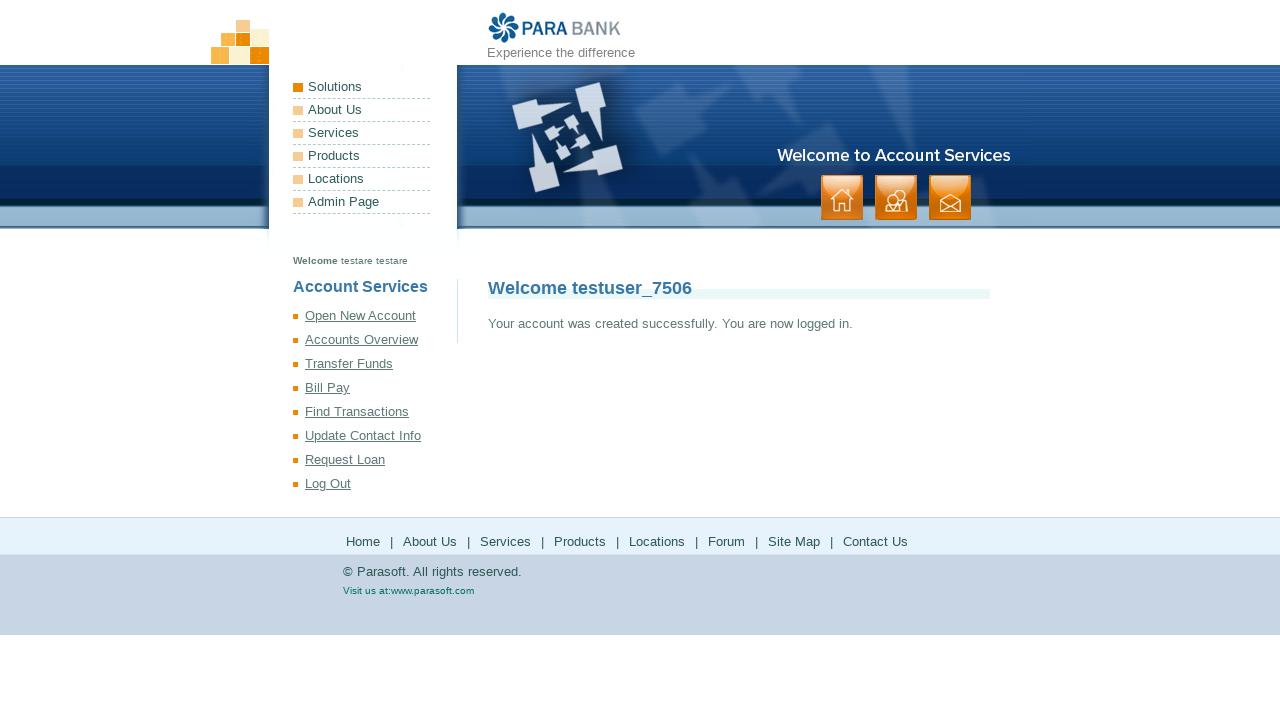

Account creation success message appeared
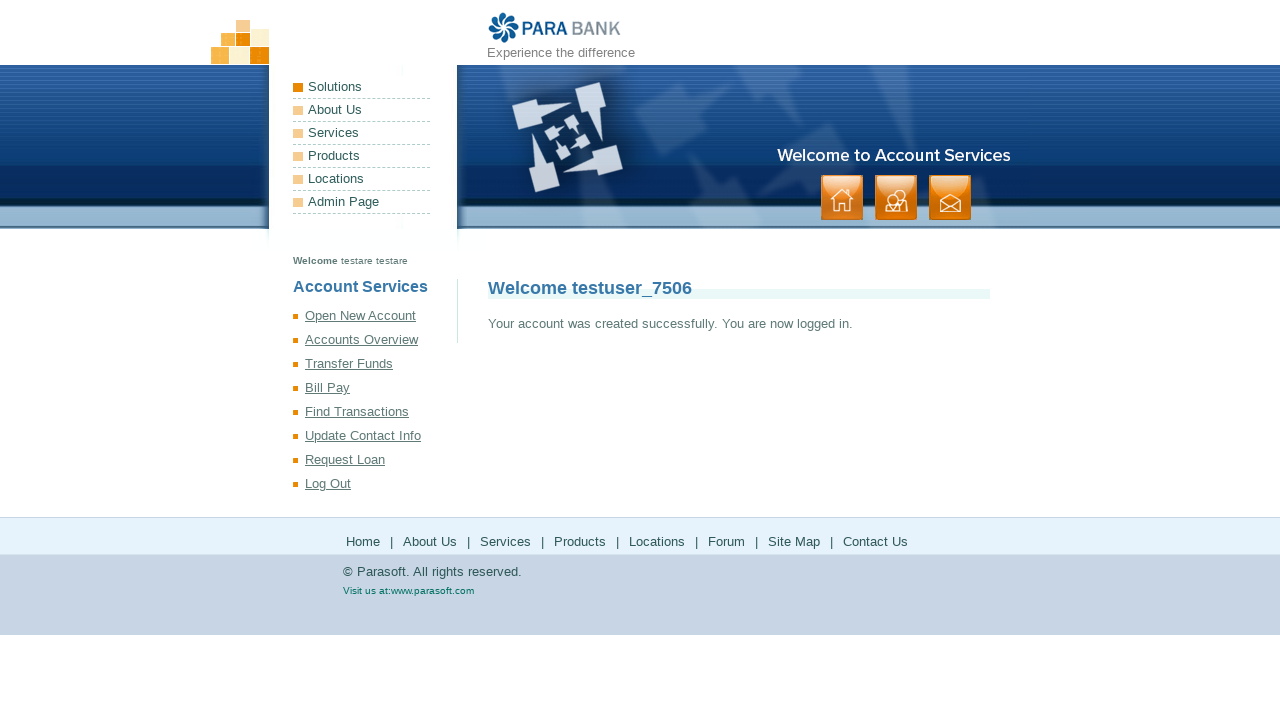

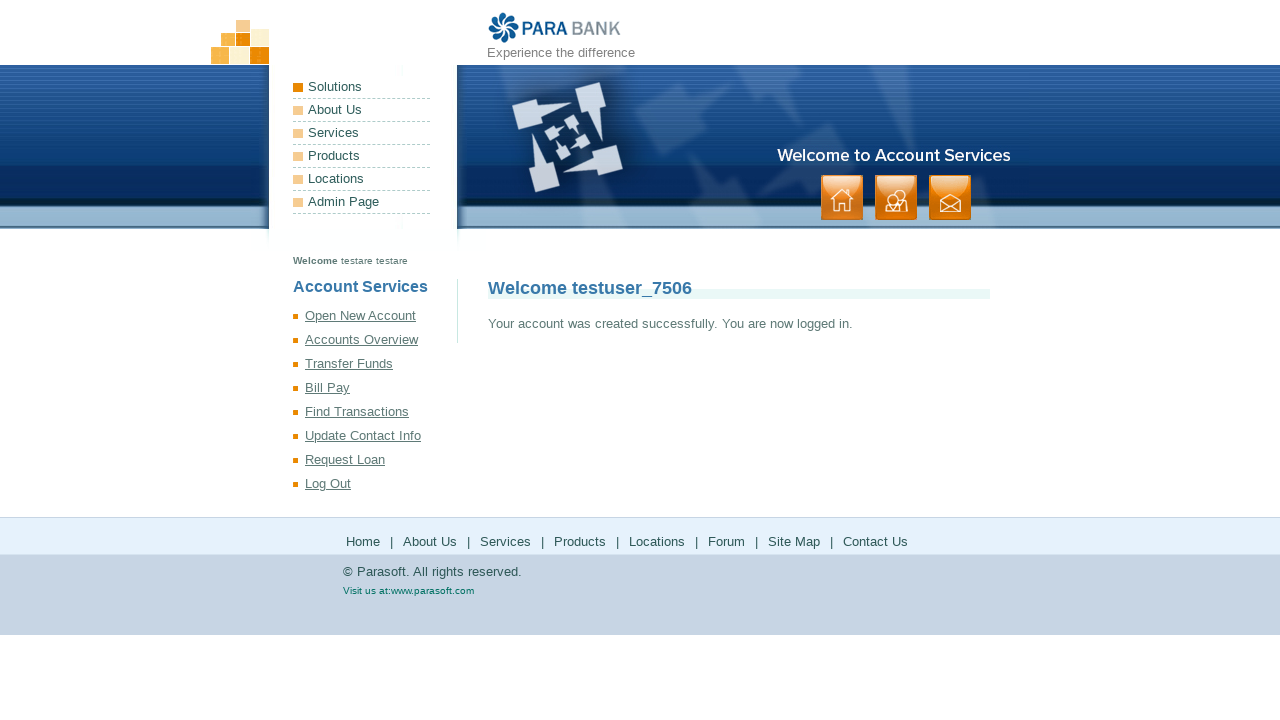